Tests element visibility by checking if various form elements (email textbox, education textbox, age radio button, user label) are displayed and interacting with them accordingly.

Starting URL: https://automationfc.github.io/basic-form/index.html

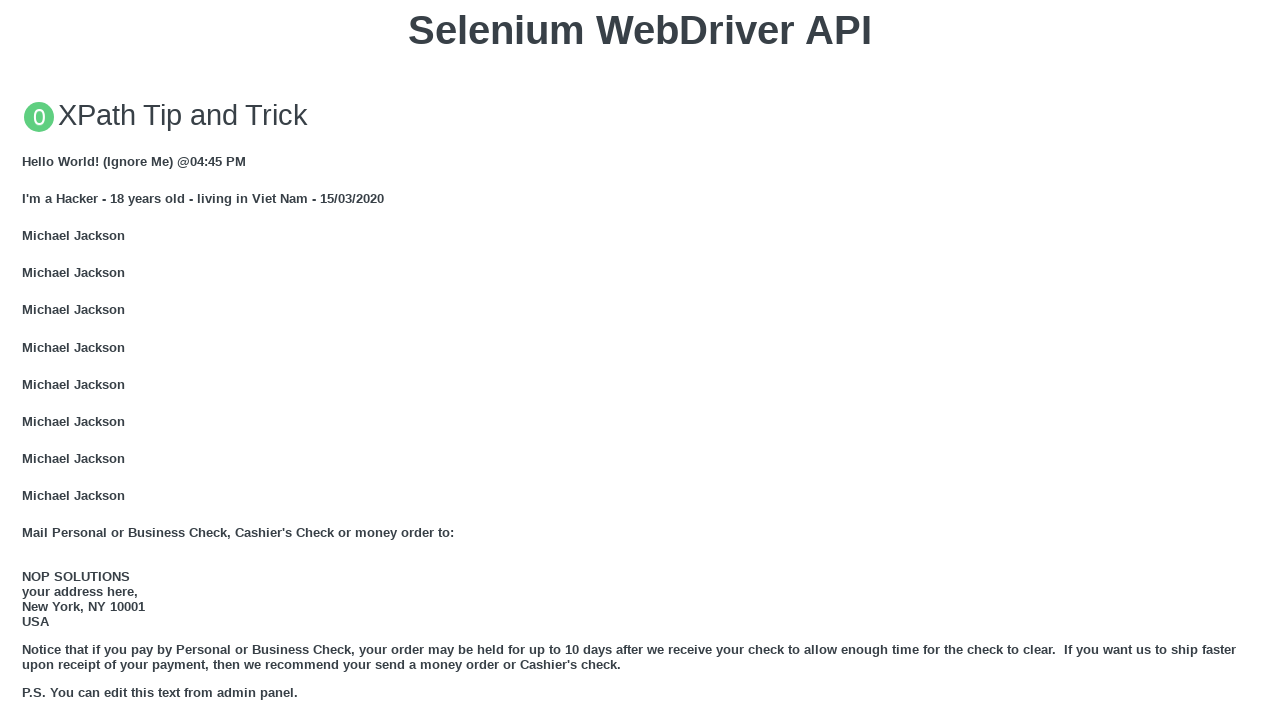

Email textbox is visible
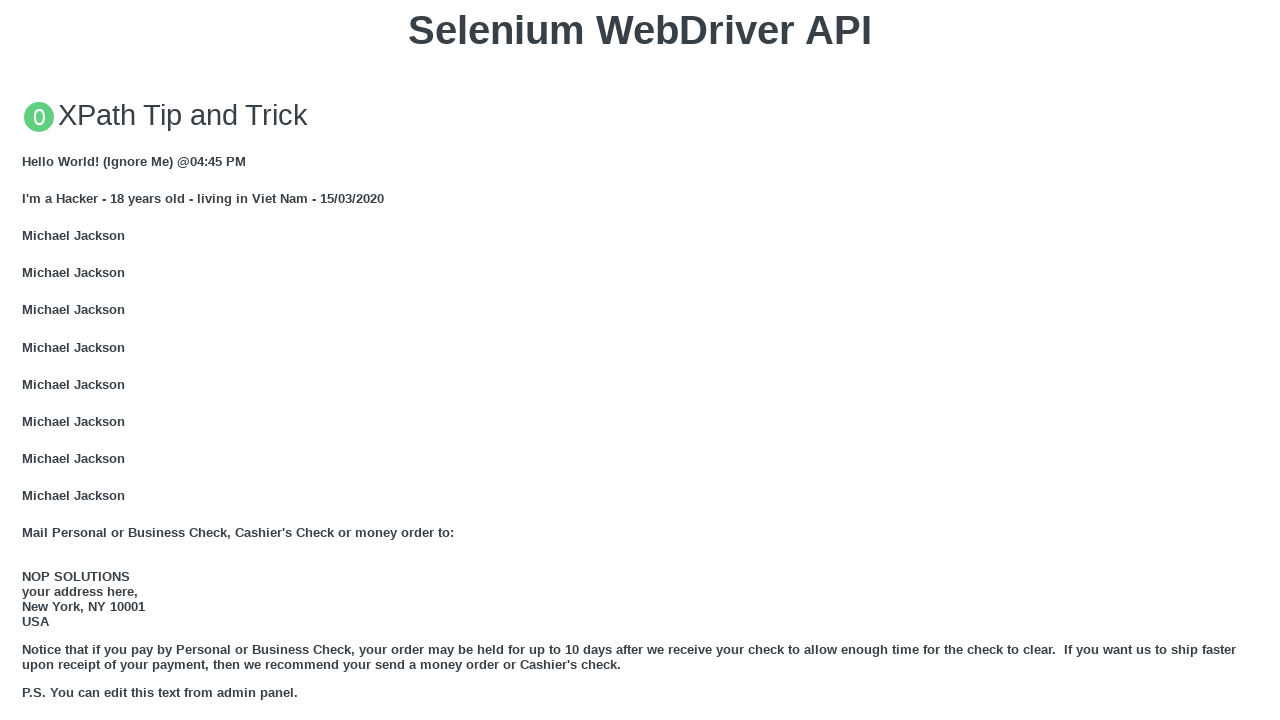

Filled email textbox with 'Automation testing' on #mail
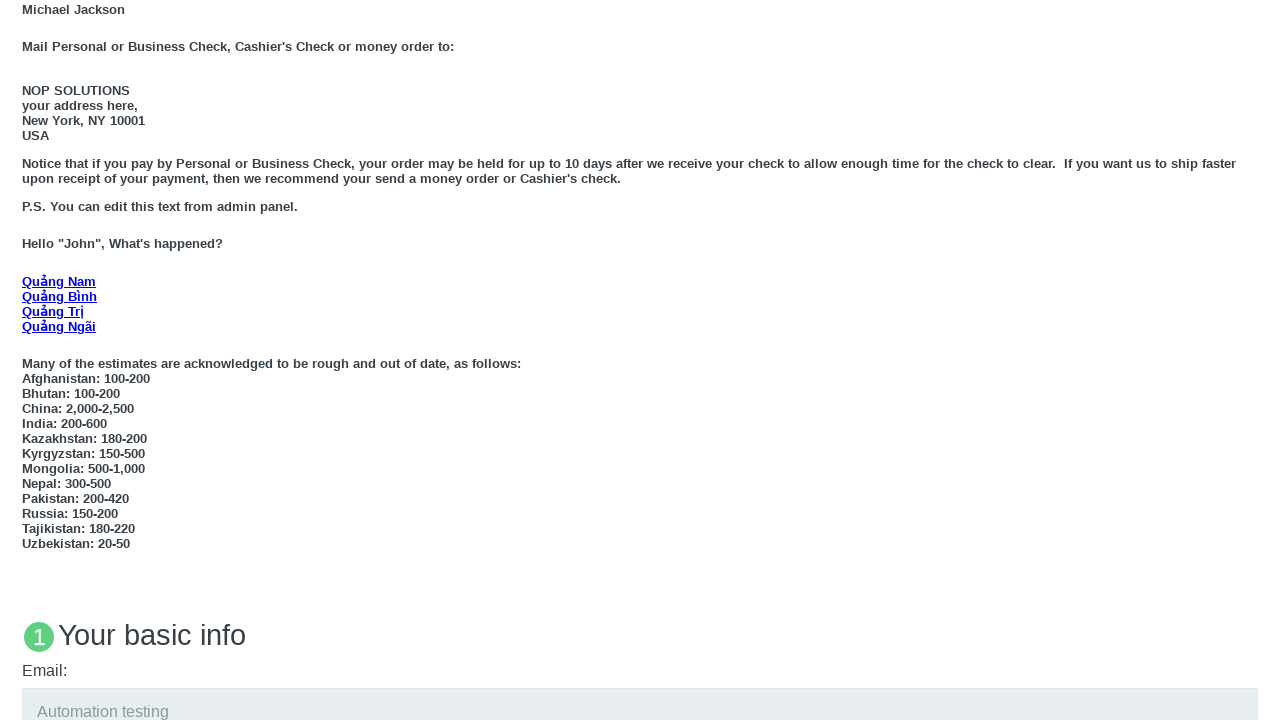

Education textbox is visible
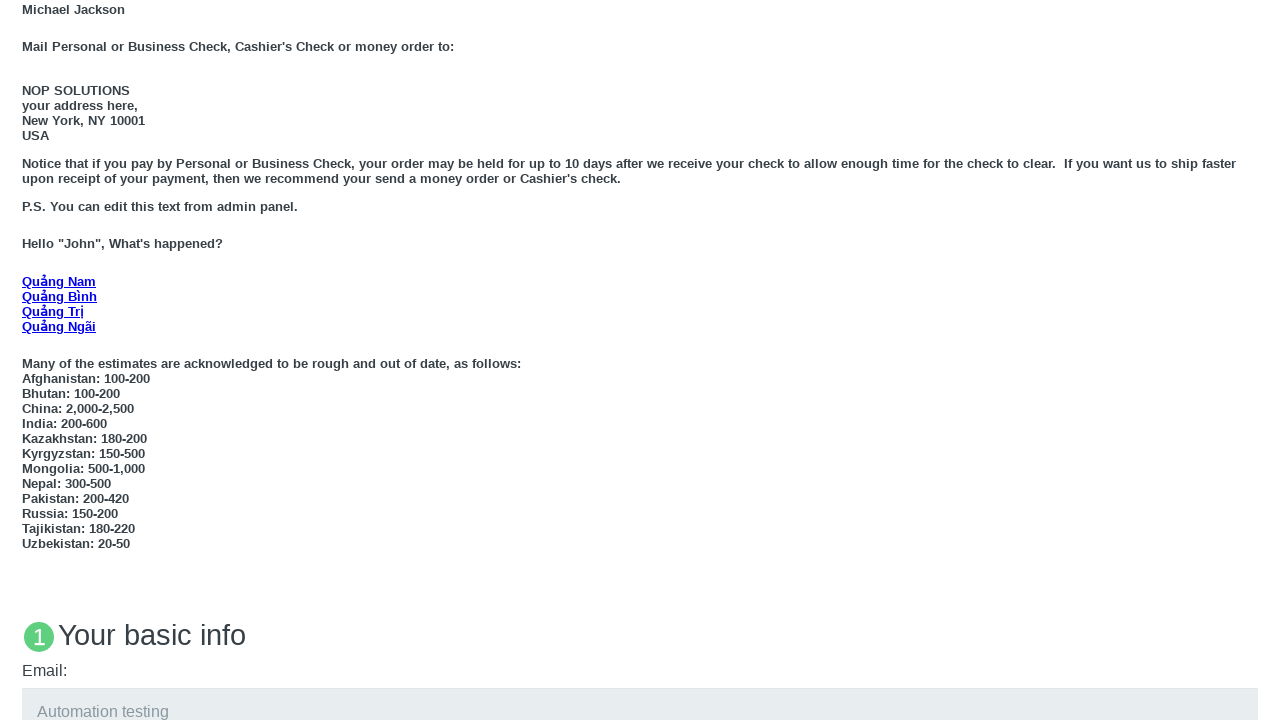

Filled education textbox with 'Automation testing' on #edu
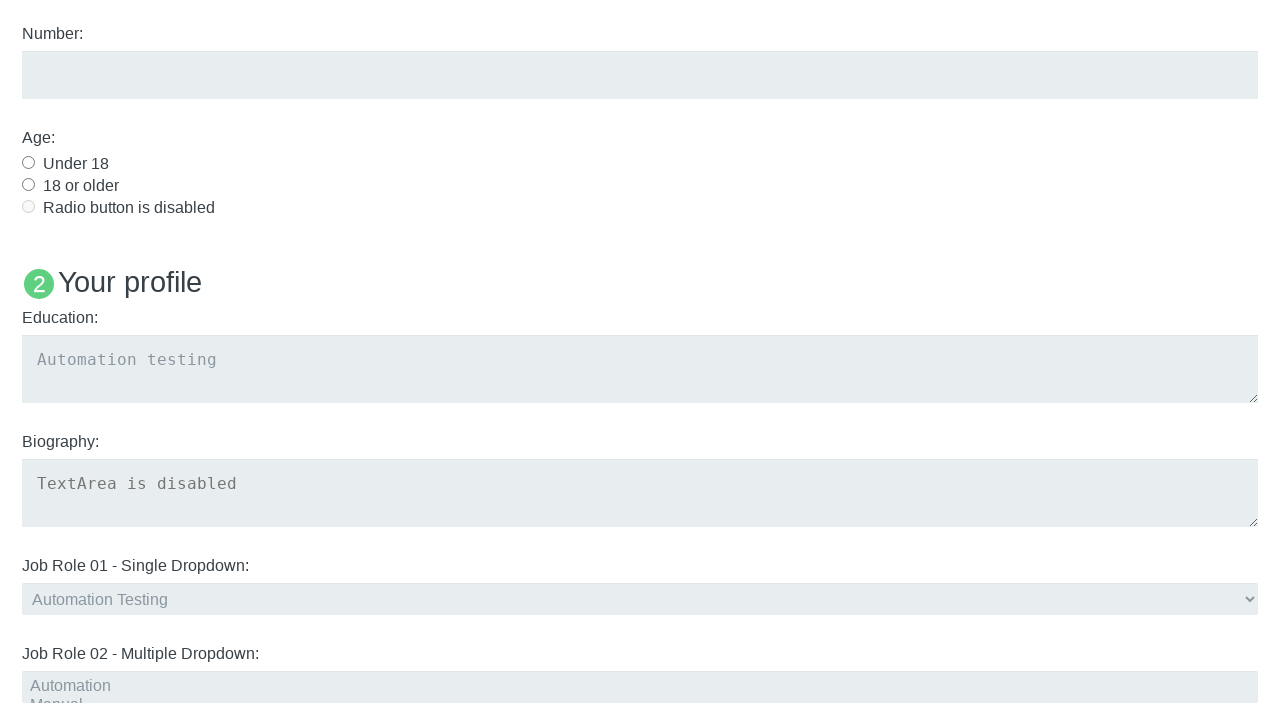

Age under 18 radio button is visible
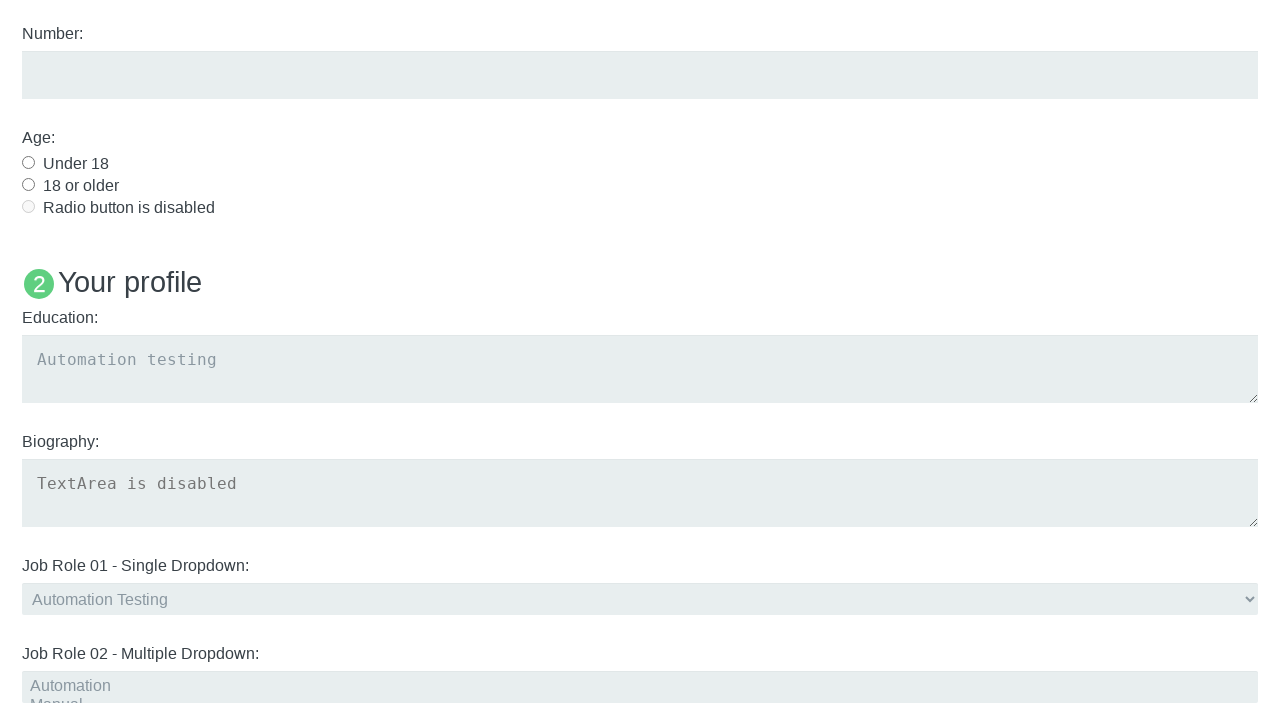

Clicked age under 18 radio button at (28, 162) on #under_18
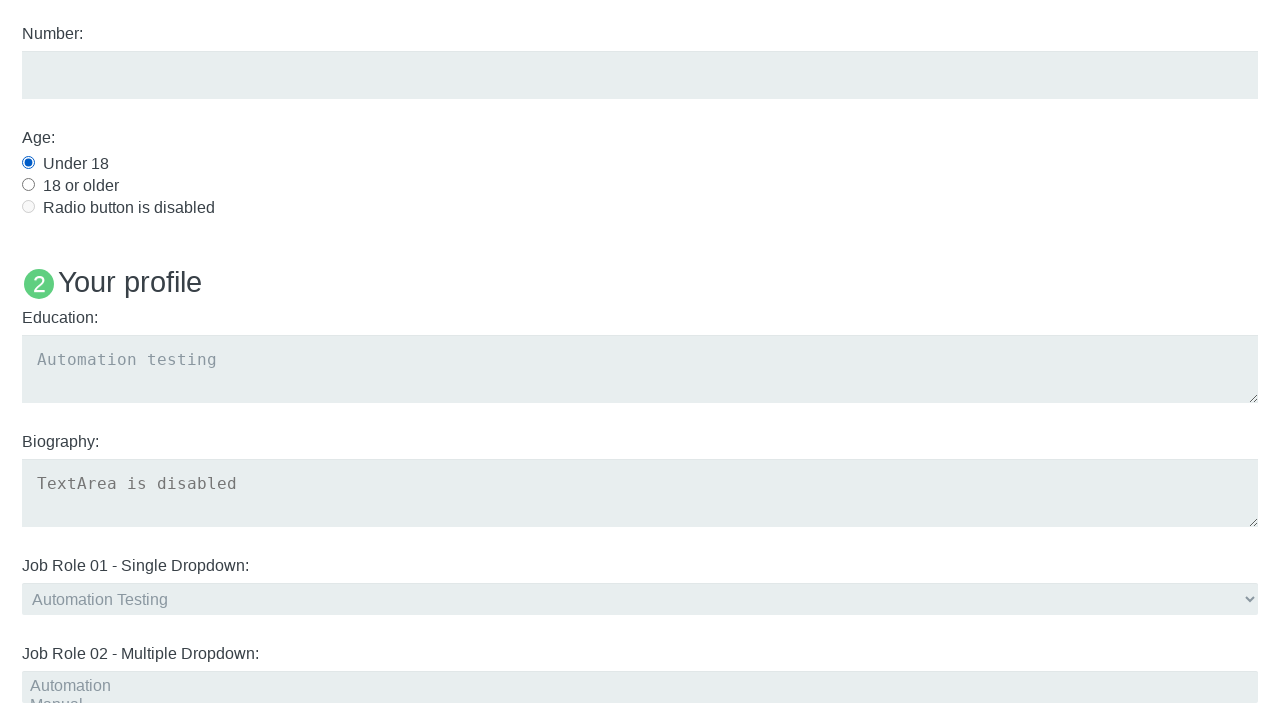

Checked visibility of User5 label element
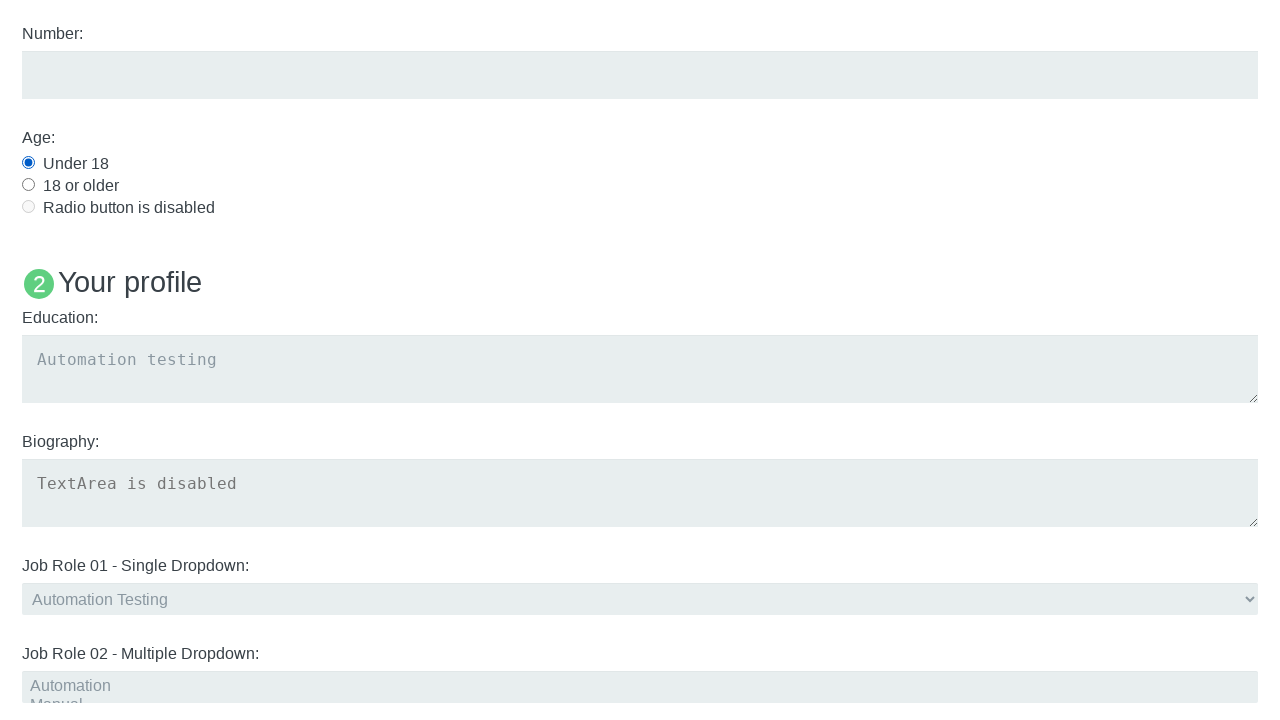

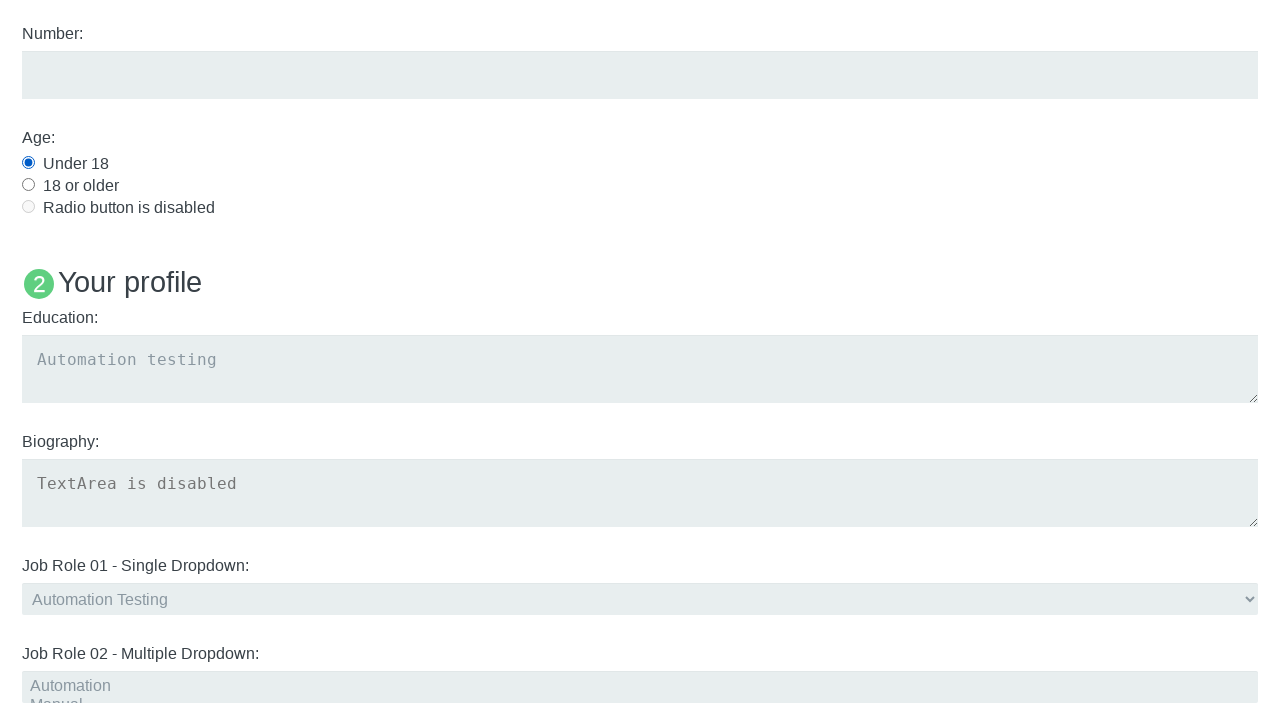